Tests scrolling to form elements and filling in name and date fields on a scroll practice page

Starting URL: https://formy-project.herokuapp.com/scroll

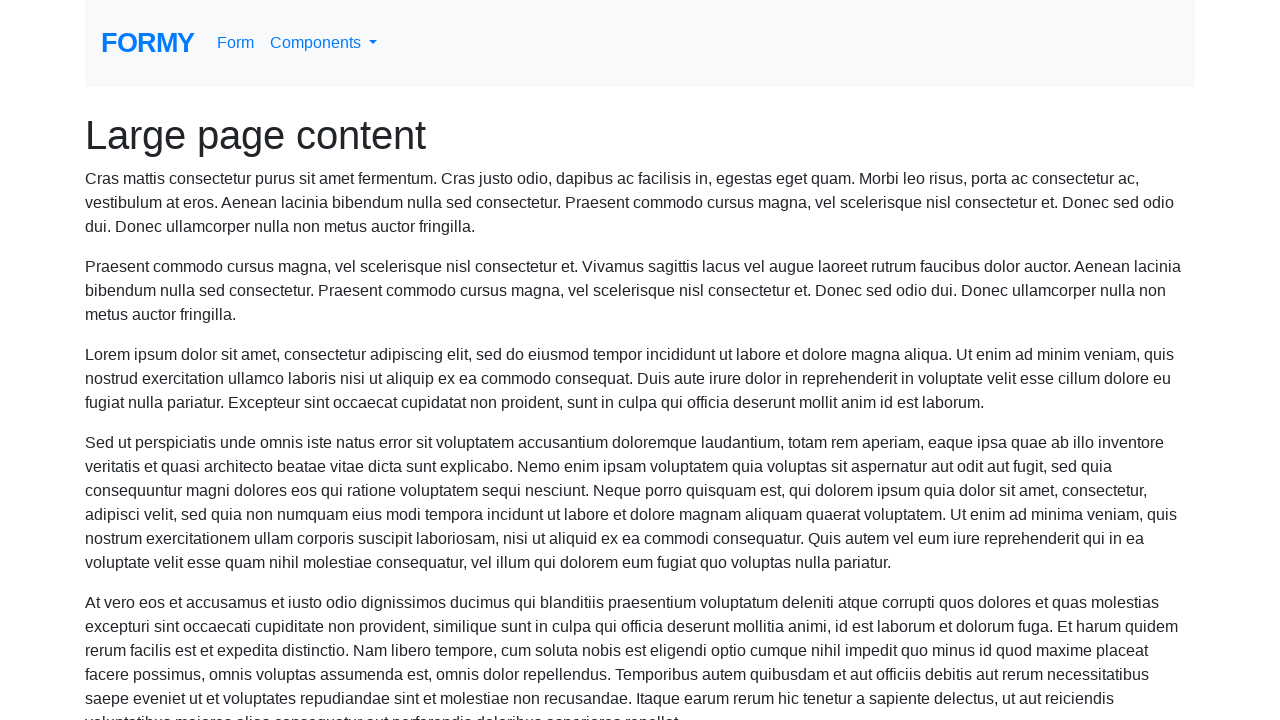

Scrolled name field into view
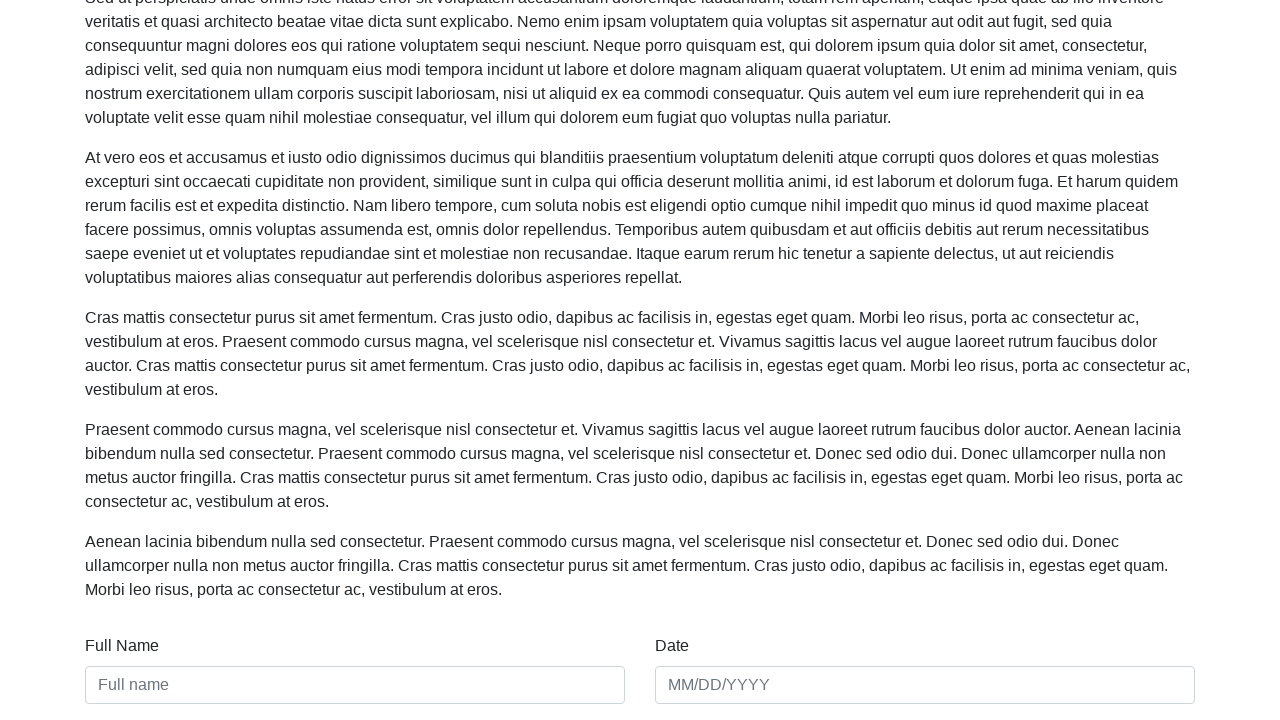

Filled name field with 'Maria Thompson' on #name
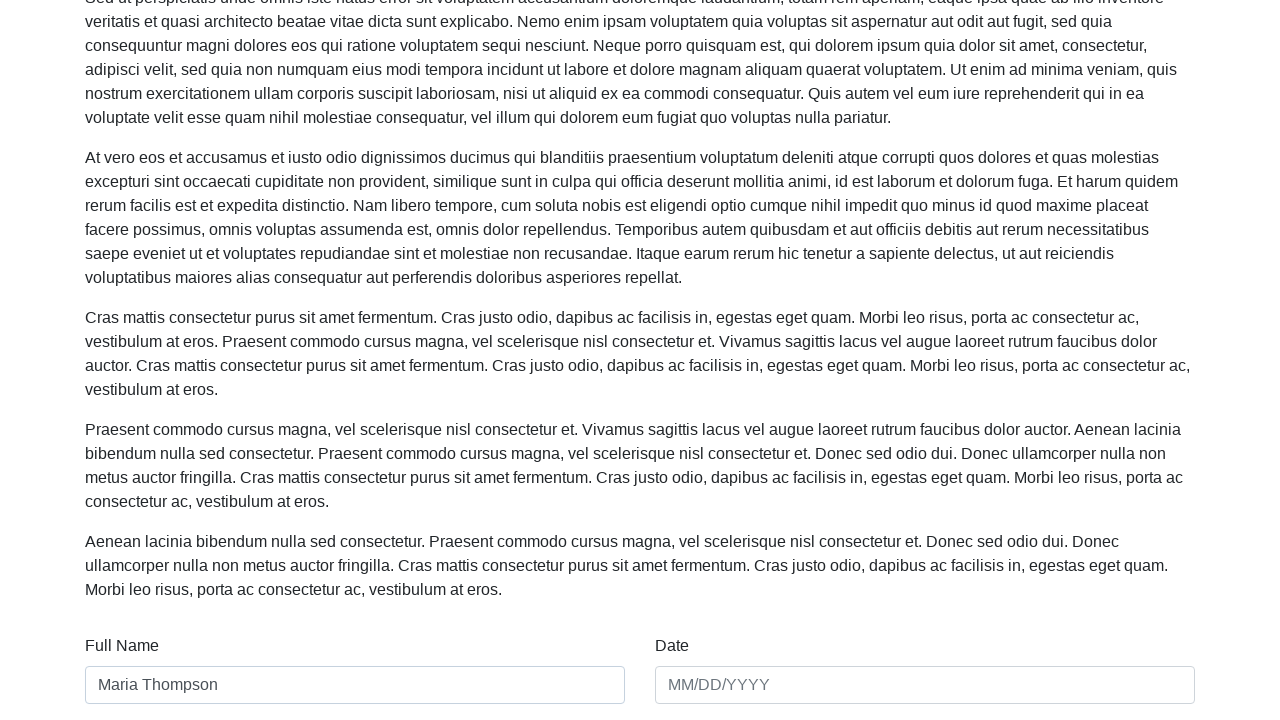

Filled date field with '15/03/2023' on #date
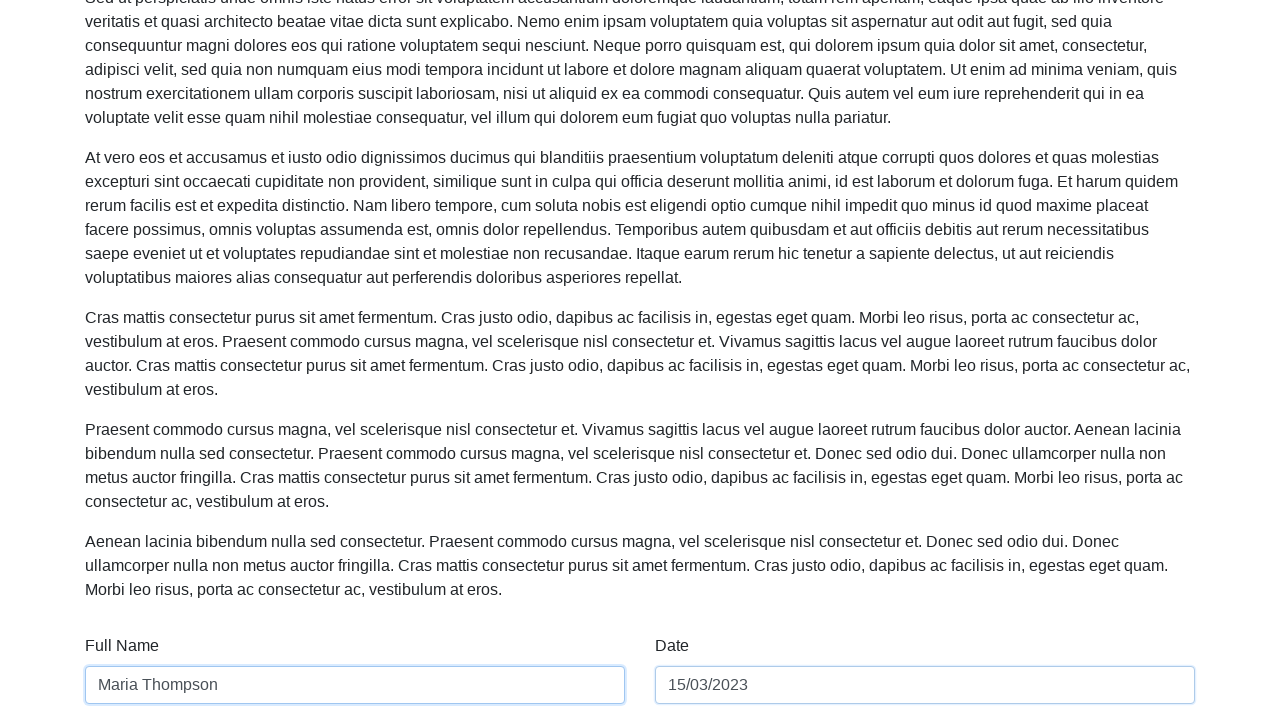

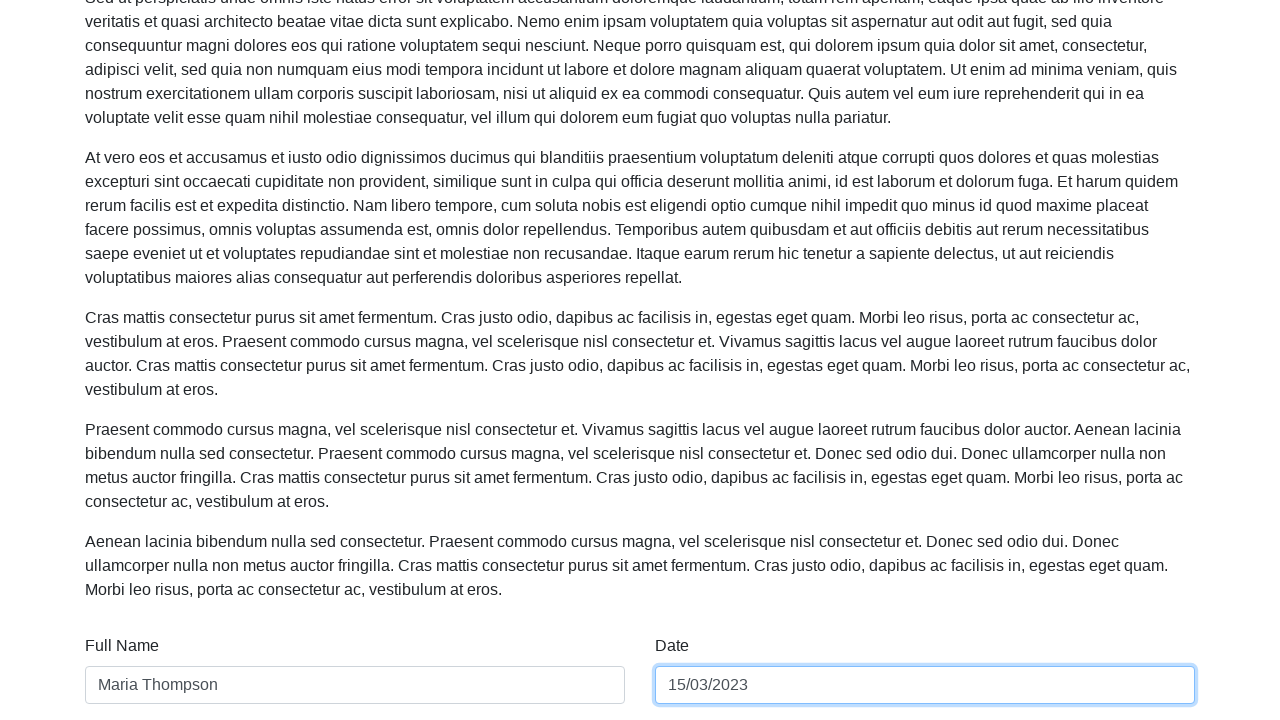